Tests JavaScript prompt alert functionality by clicking a button to trigger an alert, entering text into the prompt, and accepting it

Starting URL: http://demoqa.com/alerts

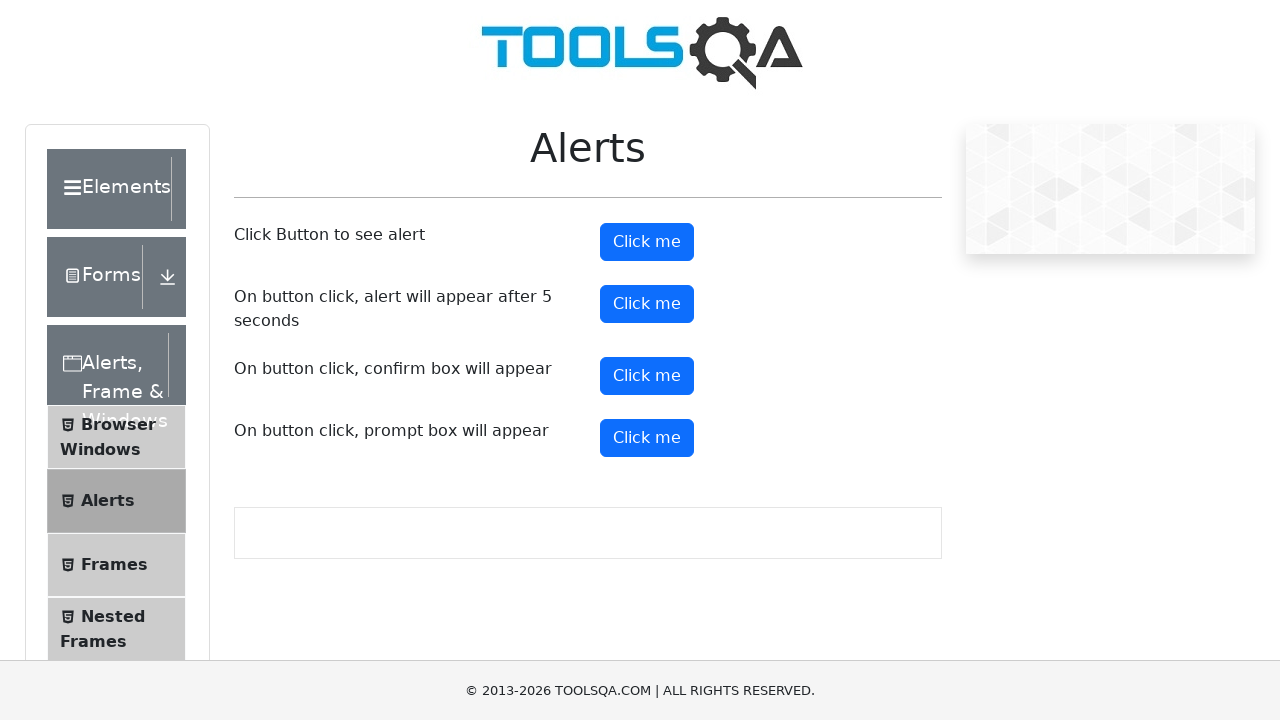

Set up dialog event listener for prompt handling
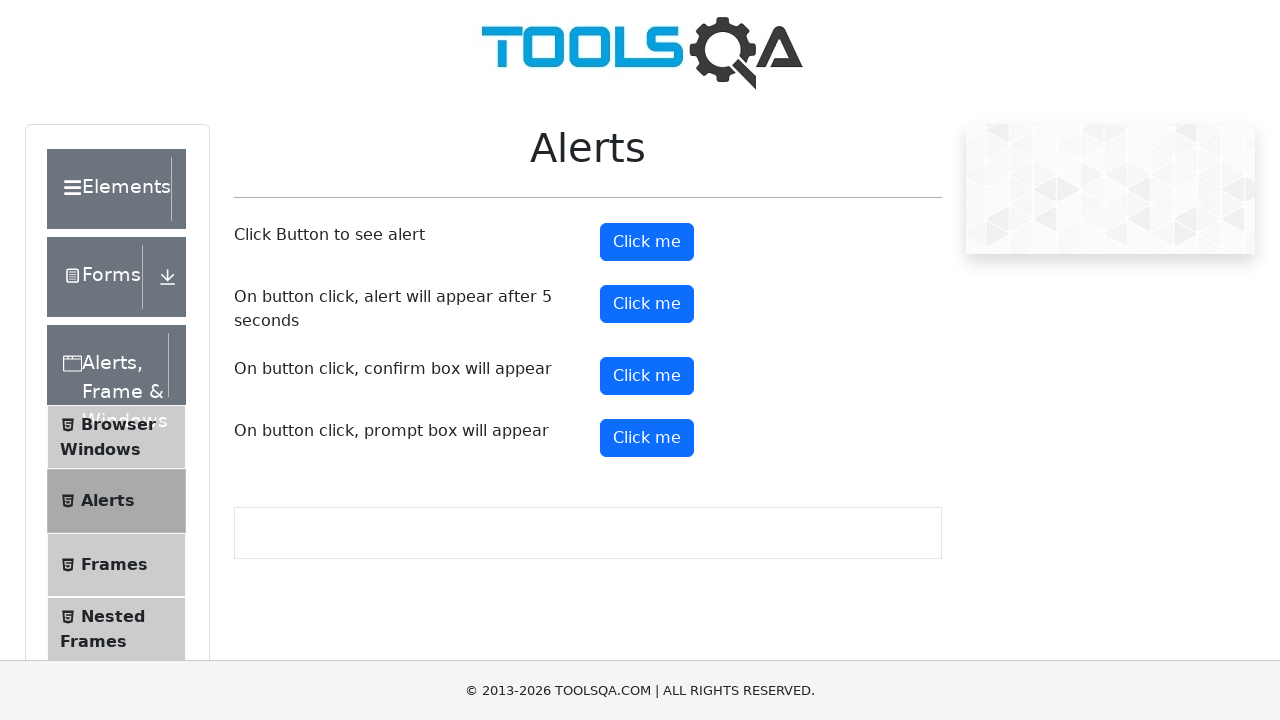

Clicked prompt button to trigger JavaScript alert at (647, 438) on button#promtButton
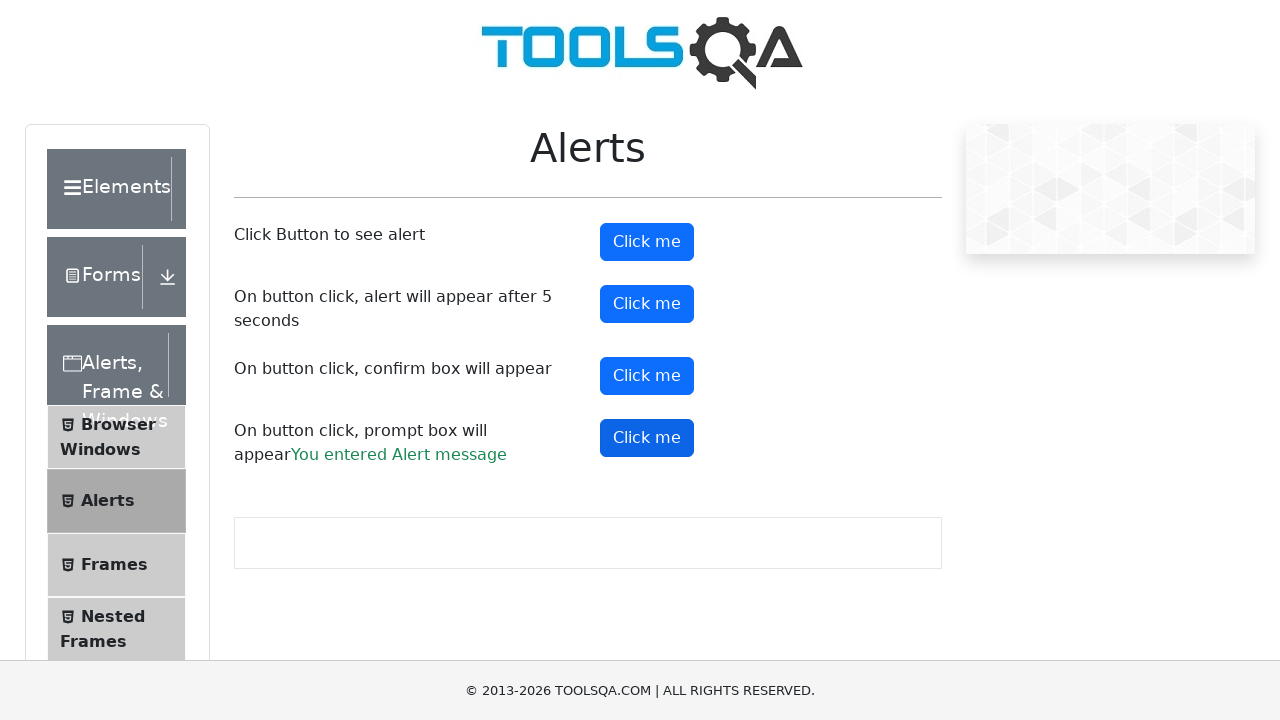

Prompt result element appeared on page
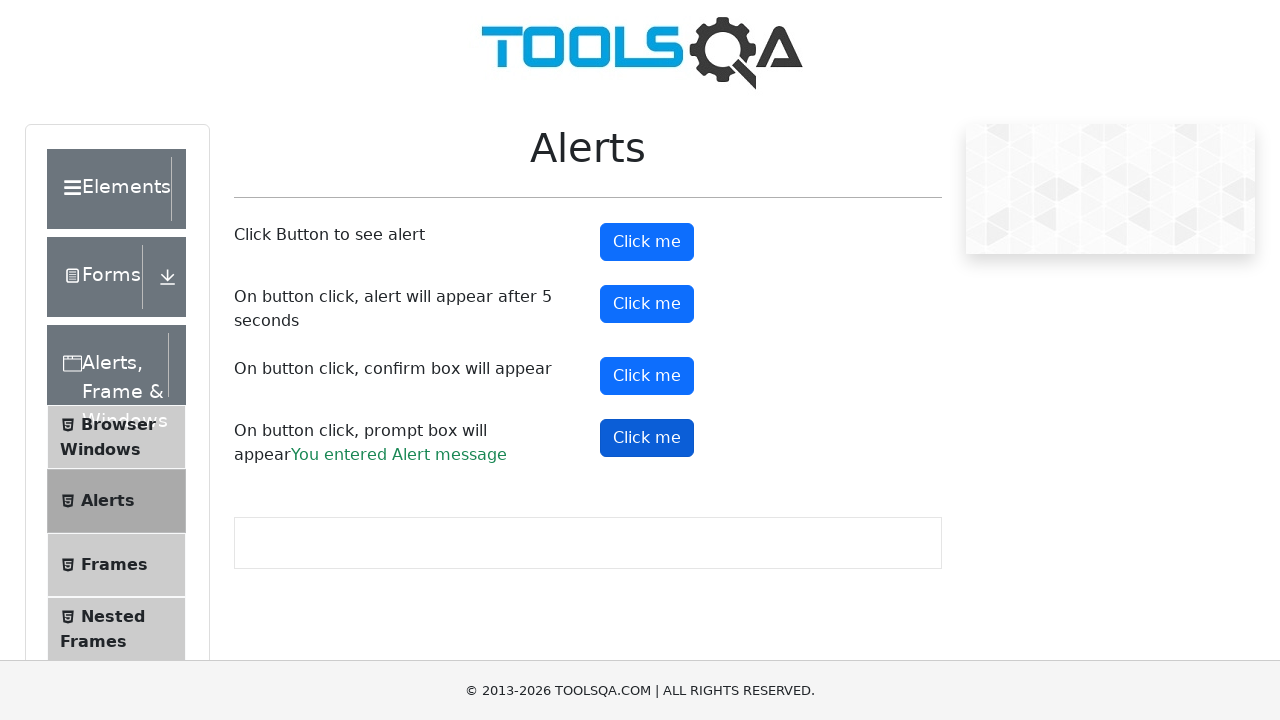

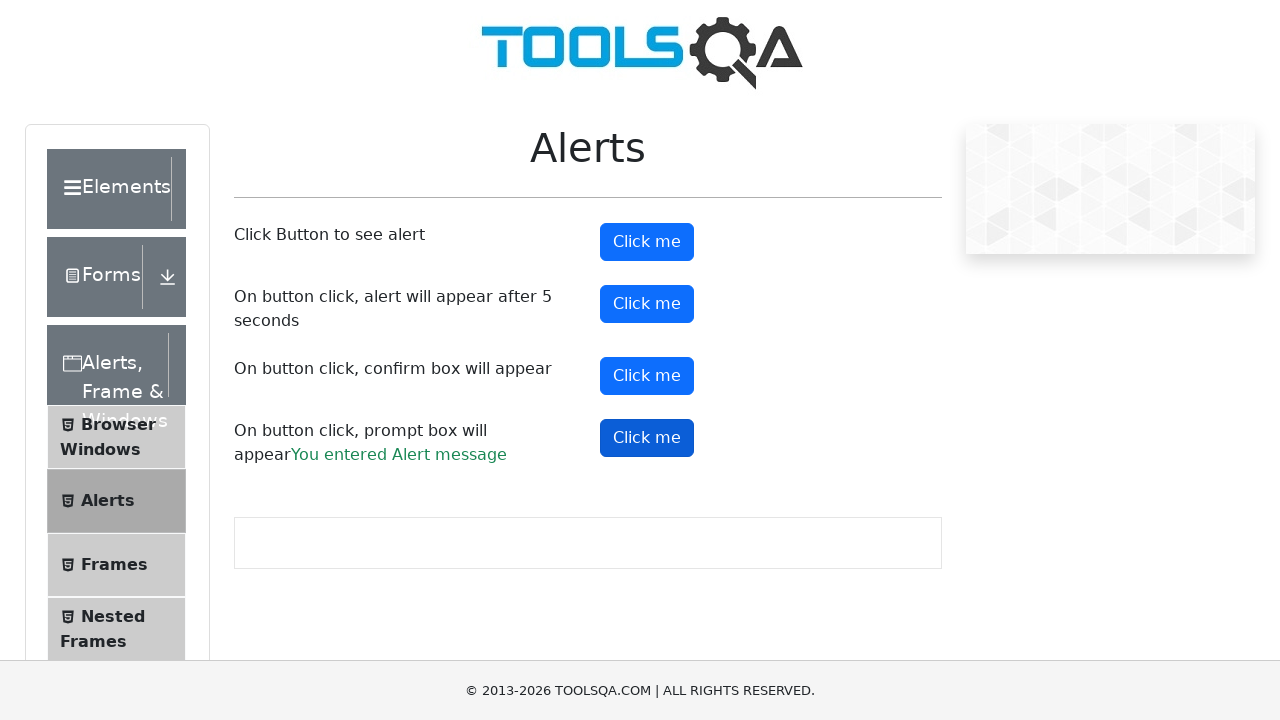